Tests adding 10 elements by clicking the add button repeatedly, verifies 10 elements exist, then deletes all of them by clicking each one

Starting URL: https://the-internet.herokuapp.com/add_remove_elements/

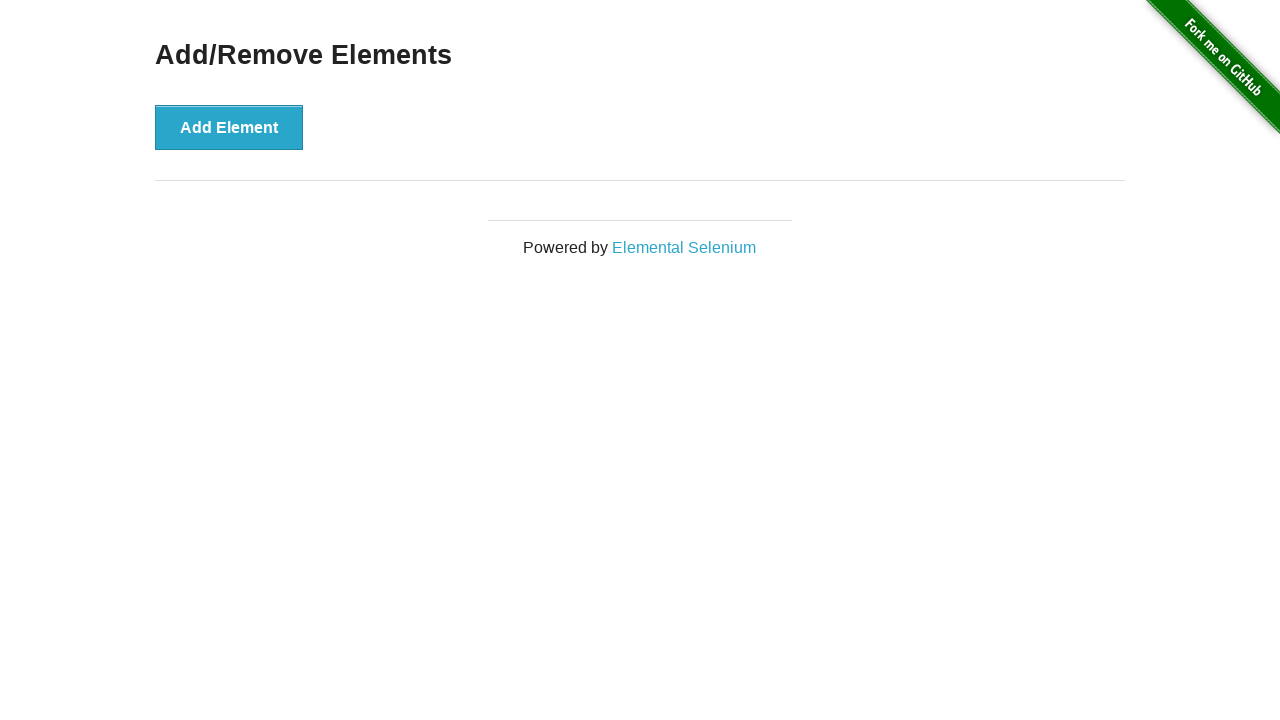

Clicked Add Element button (iteration 1/10) at (229, 127) on xpath=//div/button
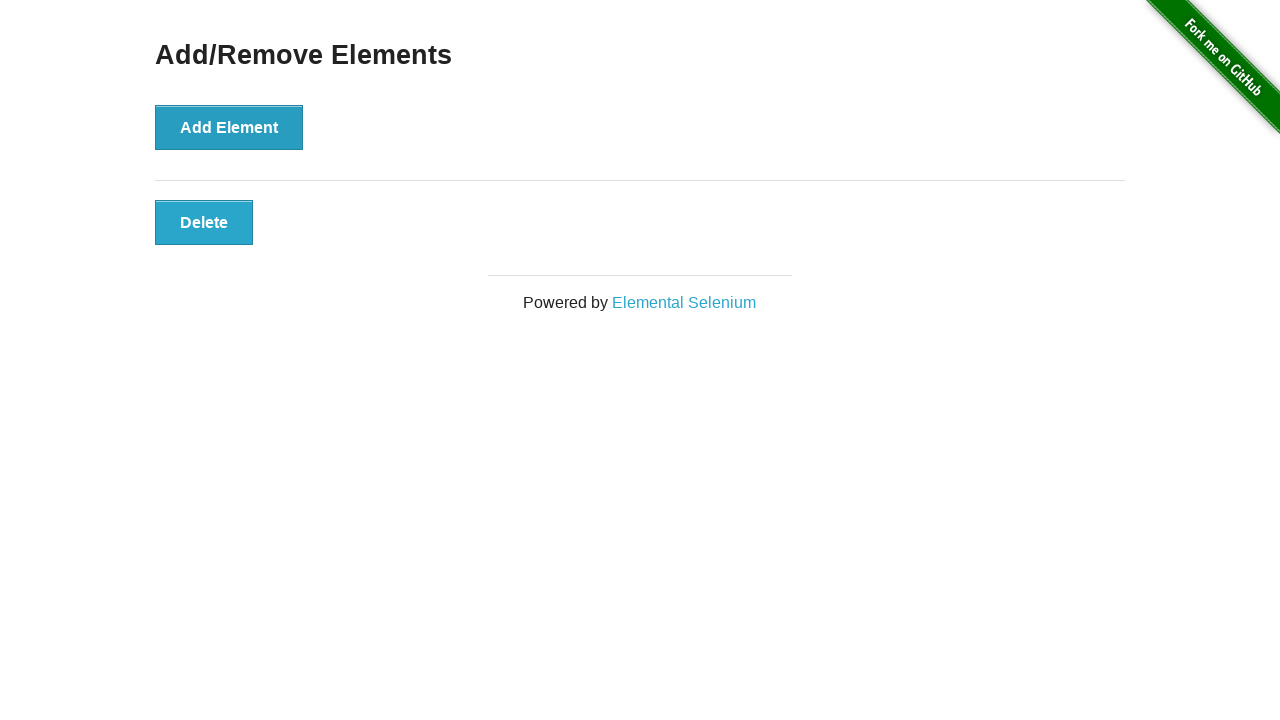

Clicked Add Element button (iteration 2/10) at (229, 127) on xpath=//div/button
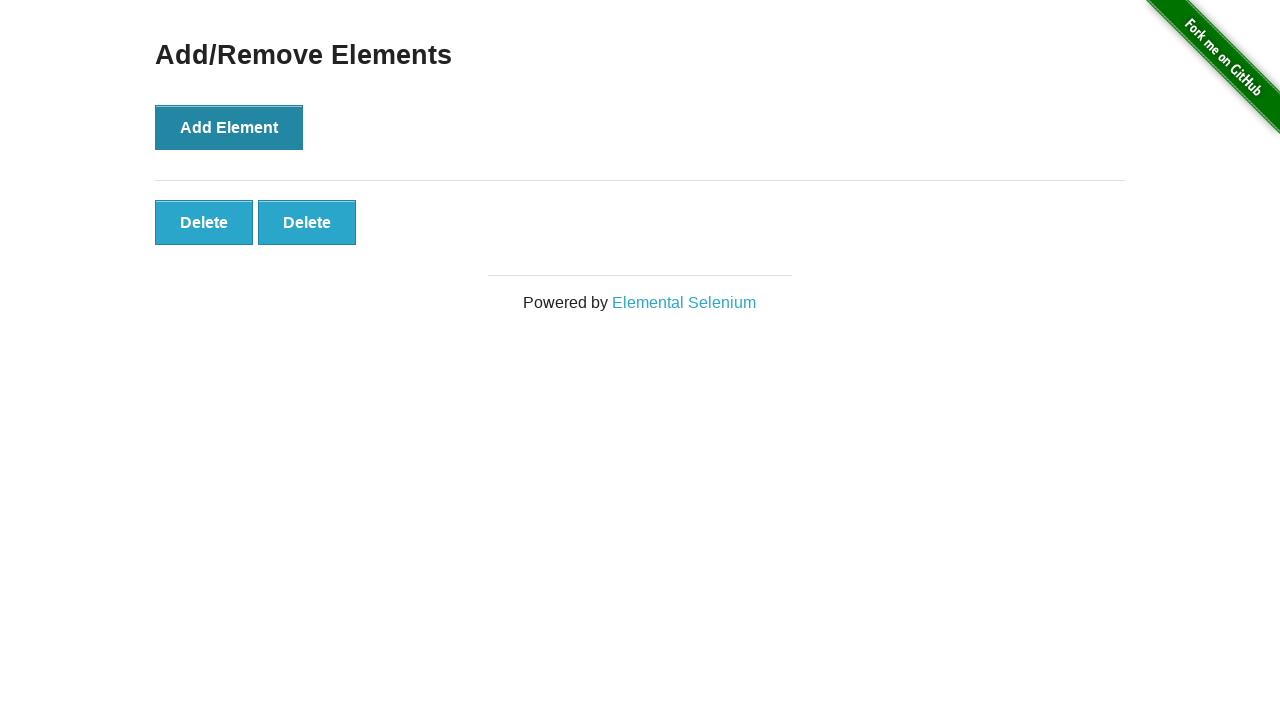

Clicked Add Element button (iteration 3/10) at (229, 127) on xpath=//div/button
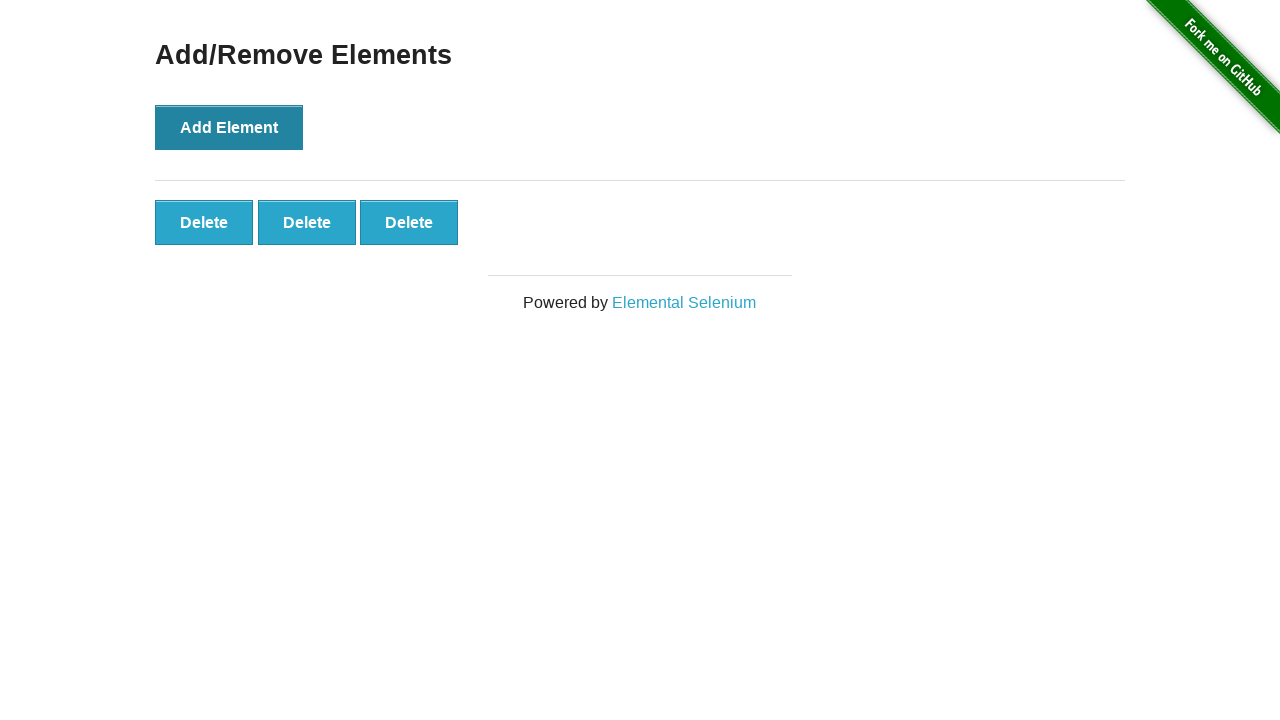

Clicked Add Element button (iteration 4/10) at (229, 127) on xpath=//div/button
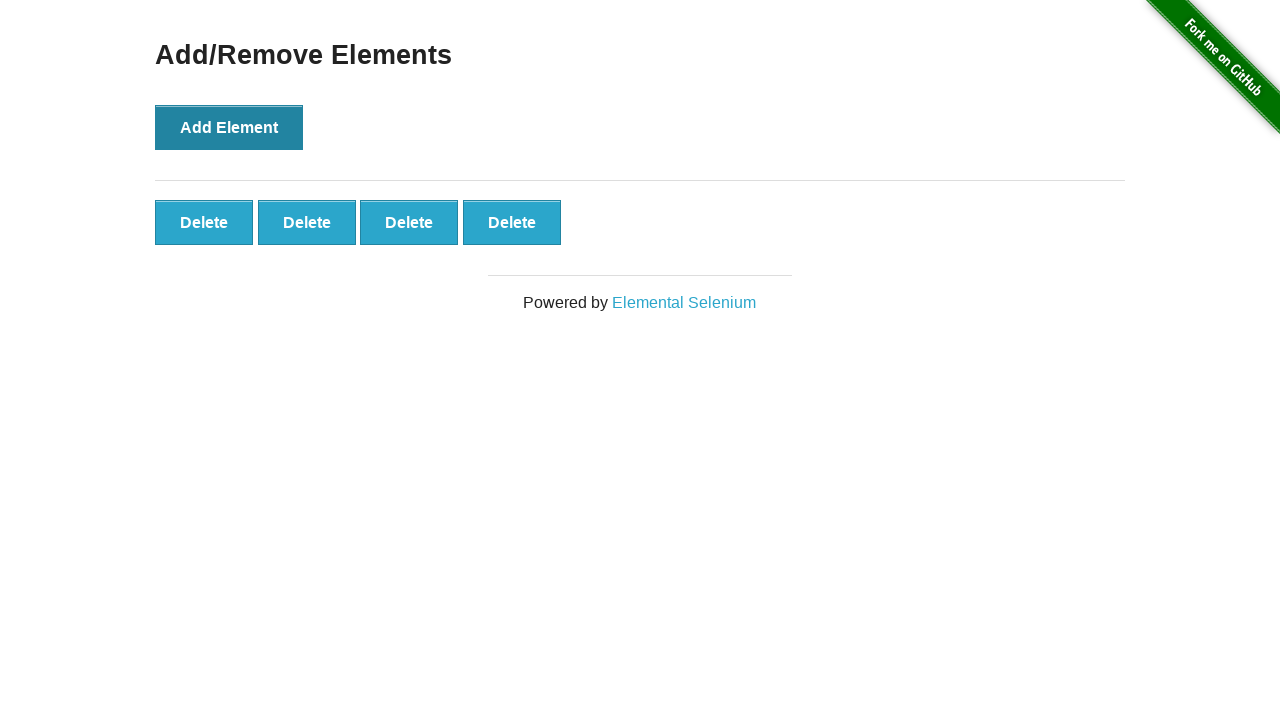

Clicked Add Element button (iteration 5/10) at (229, 127) on xpath=//div/button
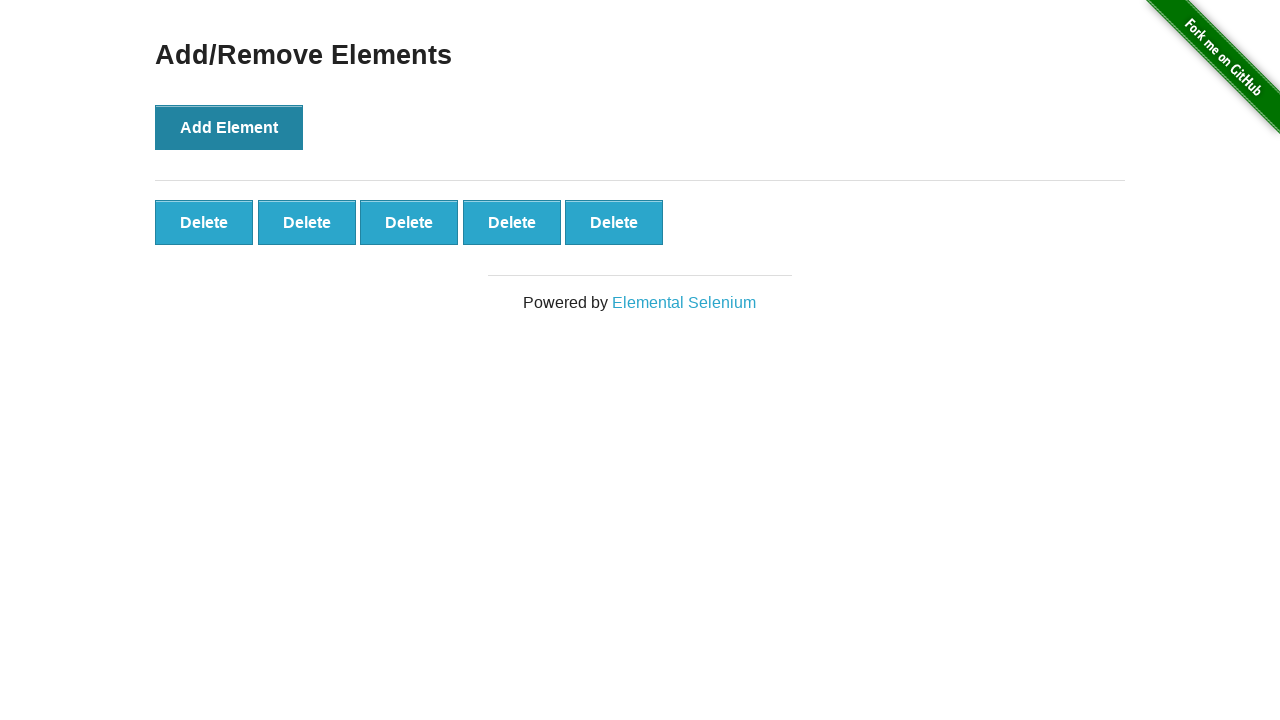

Clicked Add Element button (iteration 6/10) at (229, 127) on xpath=//div/button
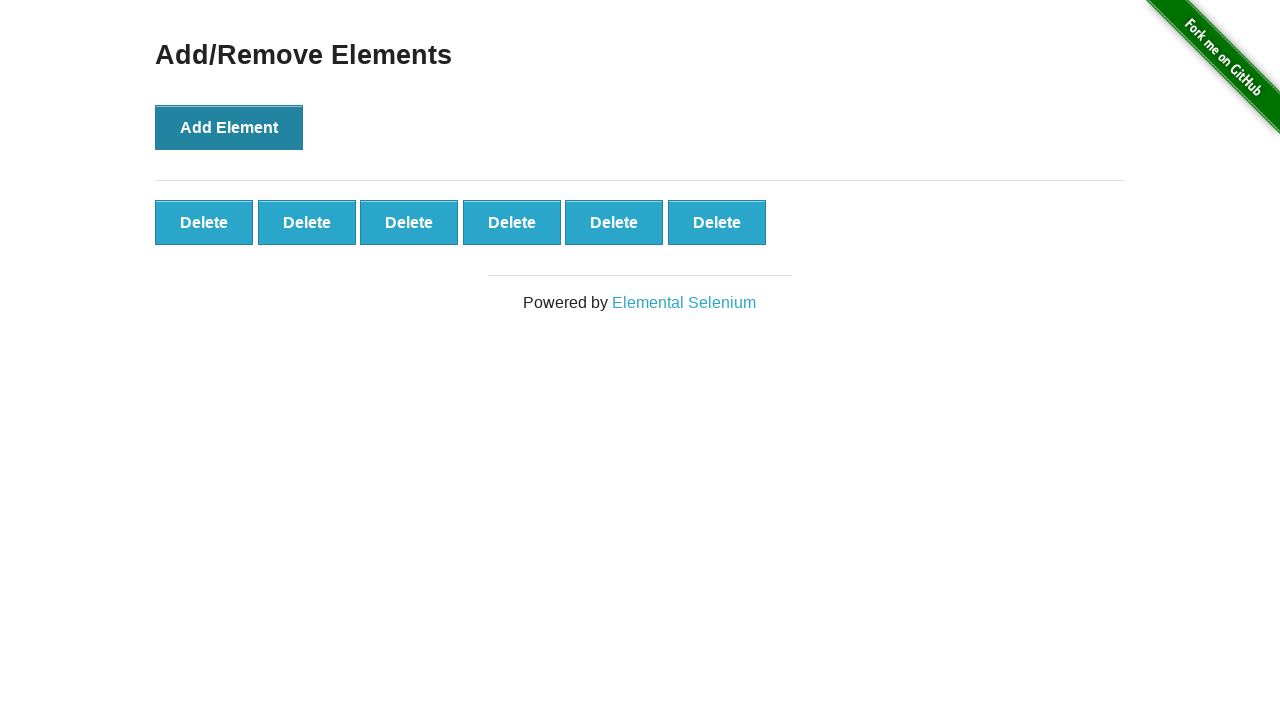

Clicked Add Element button (iteration 7/10) at (229, 127) on xpath=//div/button
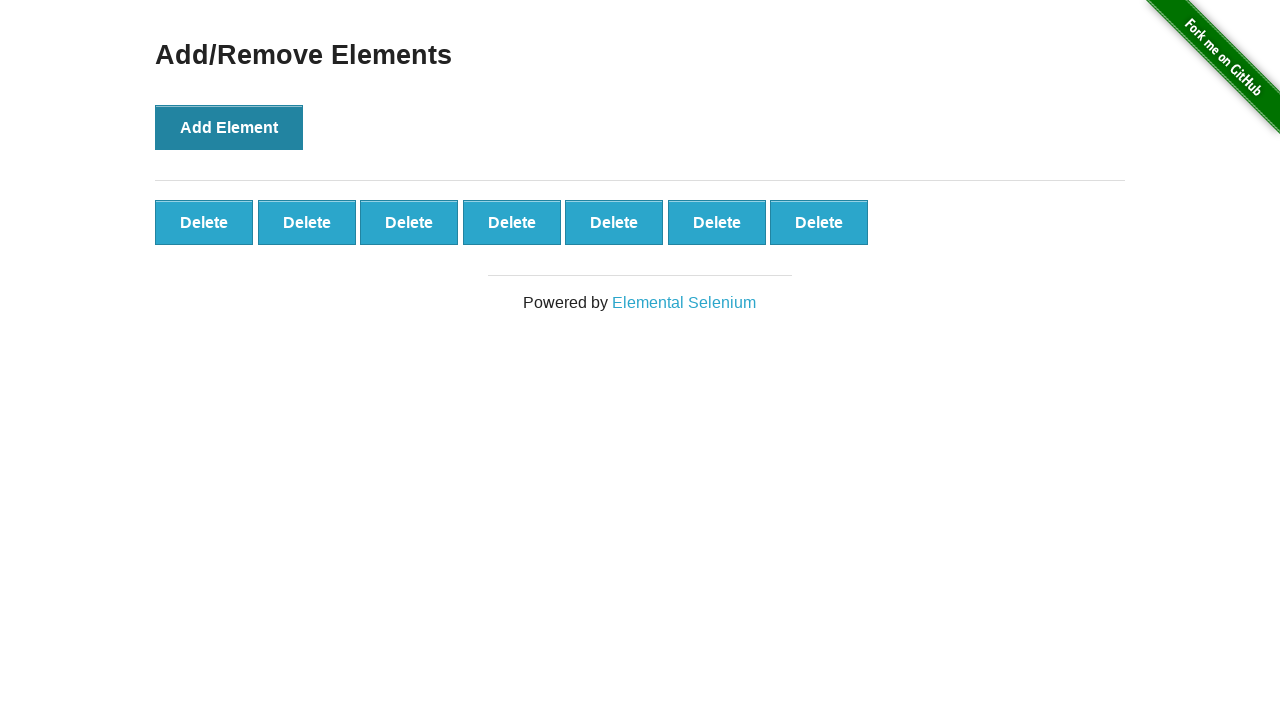

Clicked Add Element button (iteration 8/10) at (229, 127) on xpath=//div/button
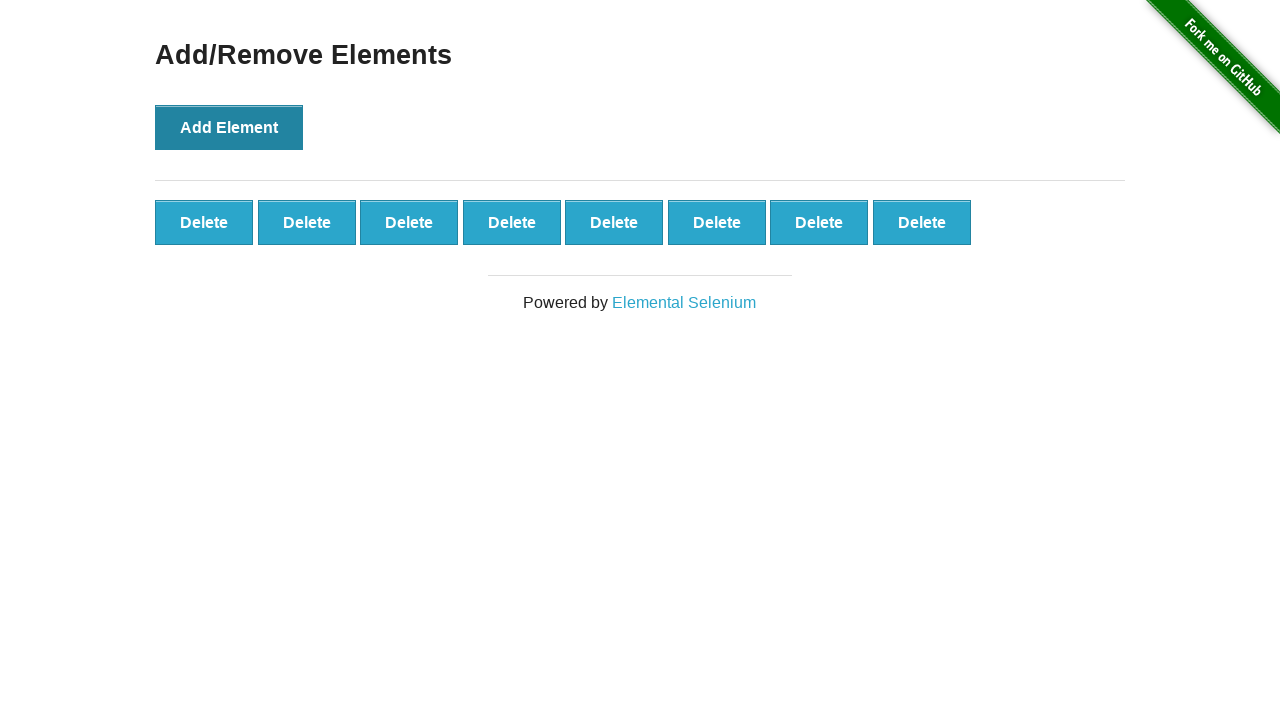

Clicked Add Element button (iteration 9/10) at (229, 127) on xpath=//div/button
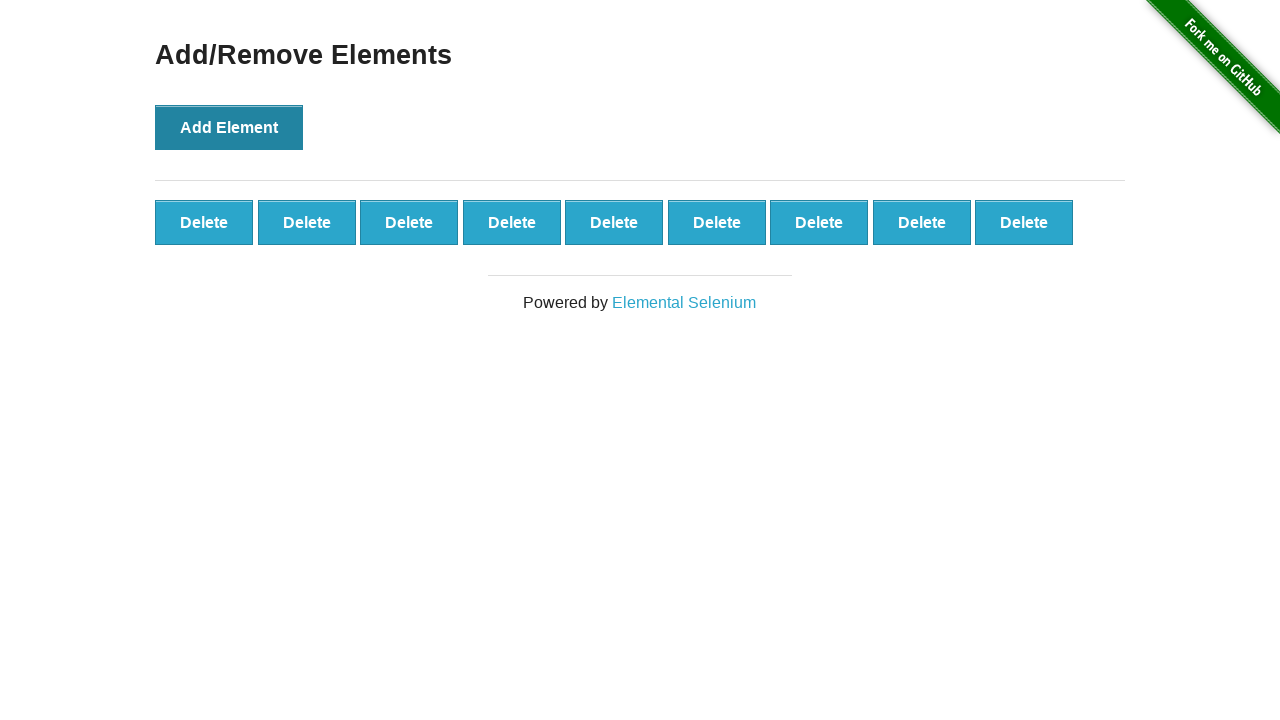

Clicked Add Element button (iteration 10/10) at (229, 127) on xpath=//div/button
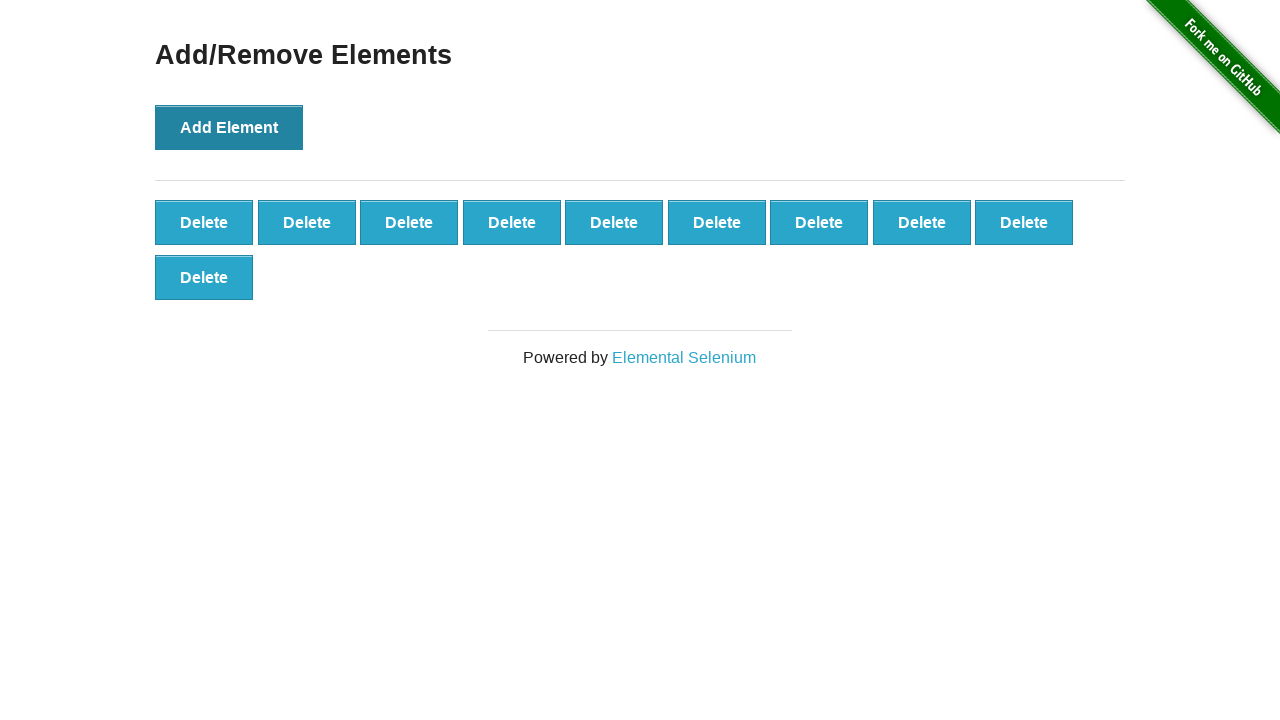

Waited for added elements to appear
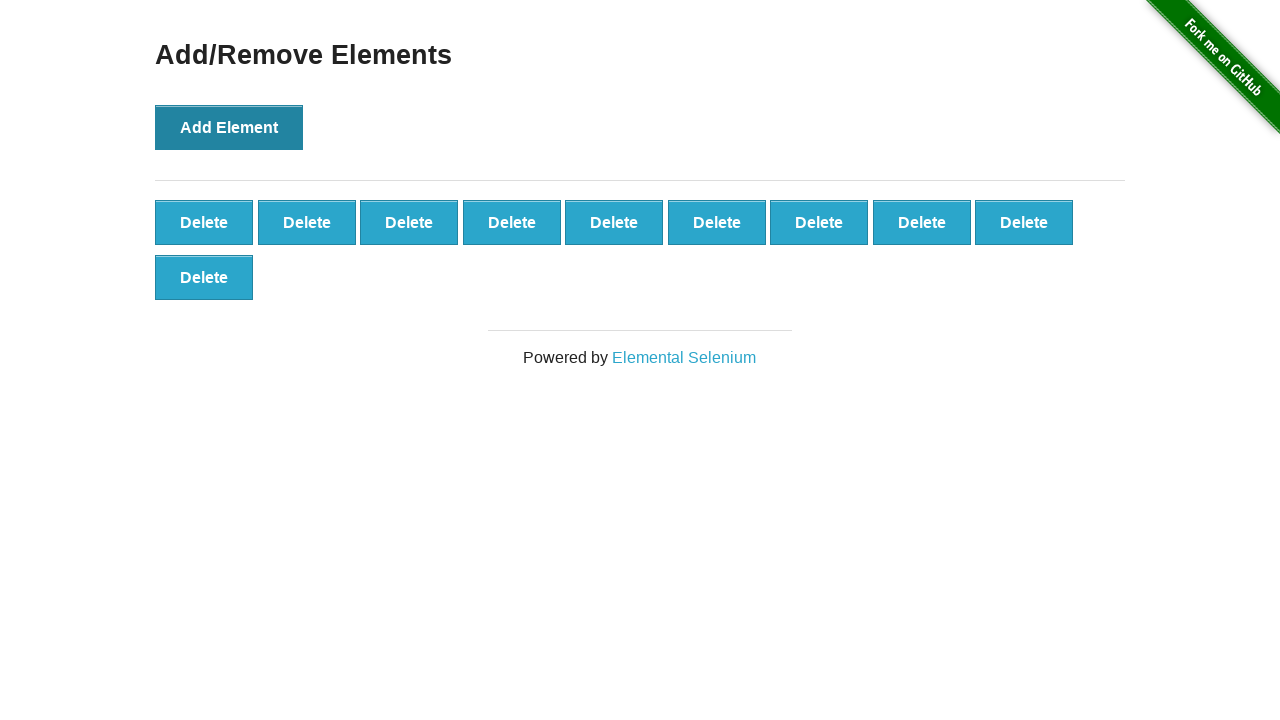

Located all added elements
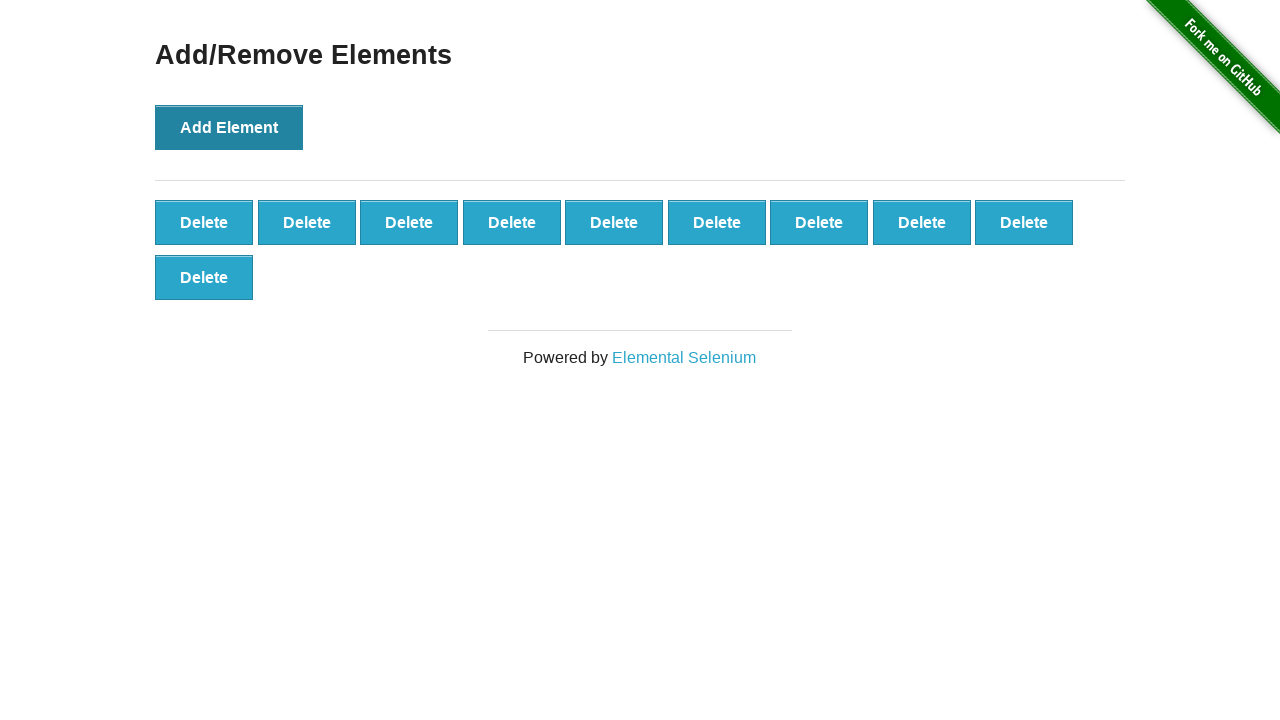

Verified that 10 elements were successfully added
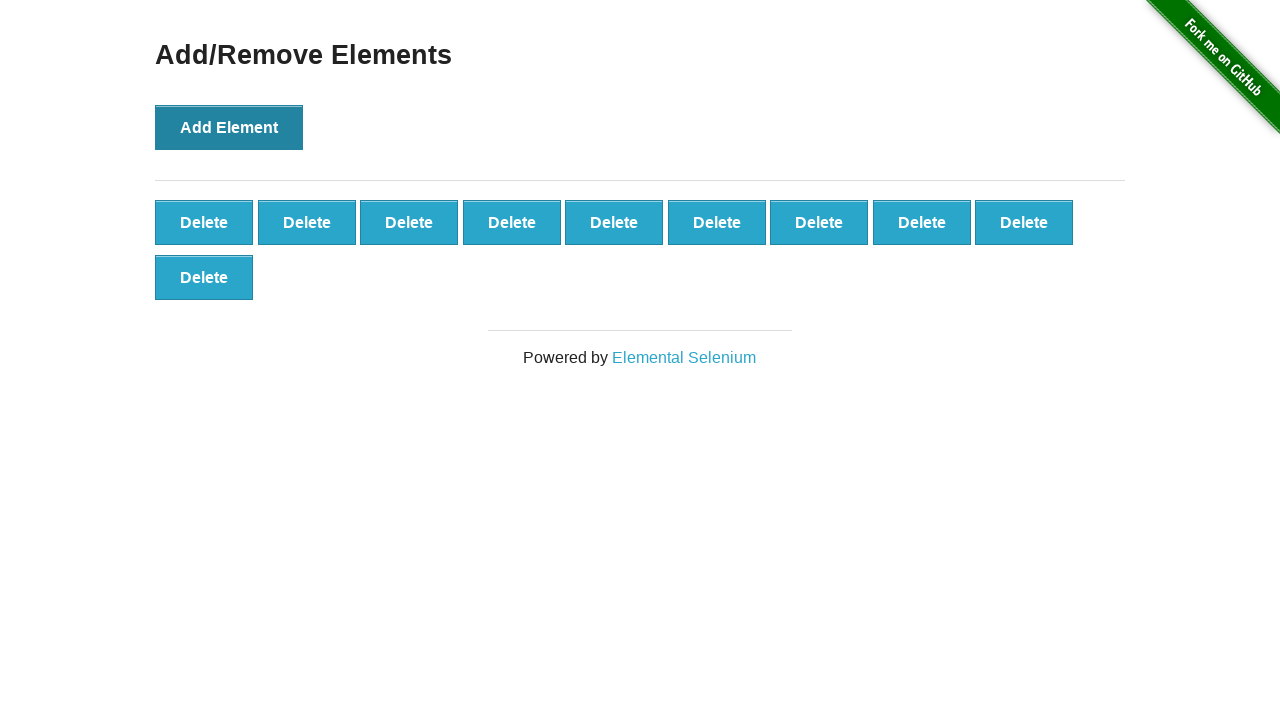

Clicked delete button on element (iteration 1/10) at (204, 222) on .added-manually
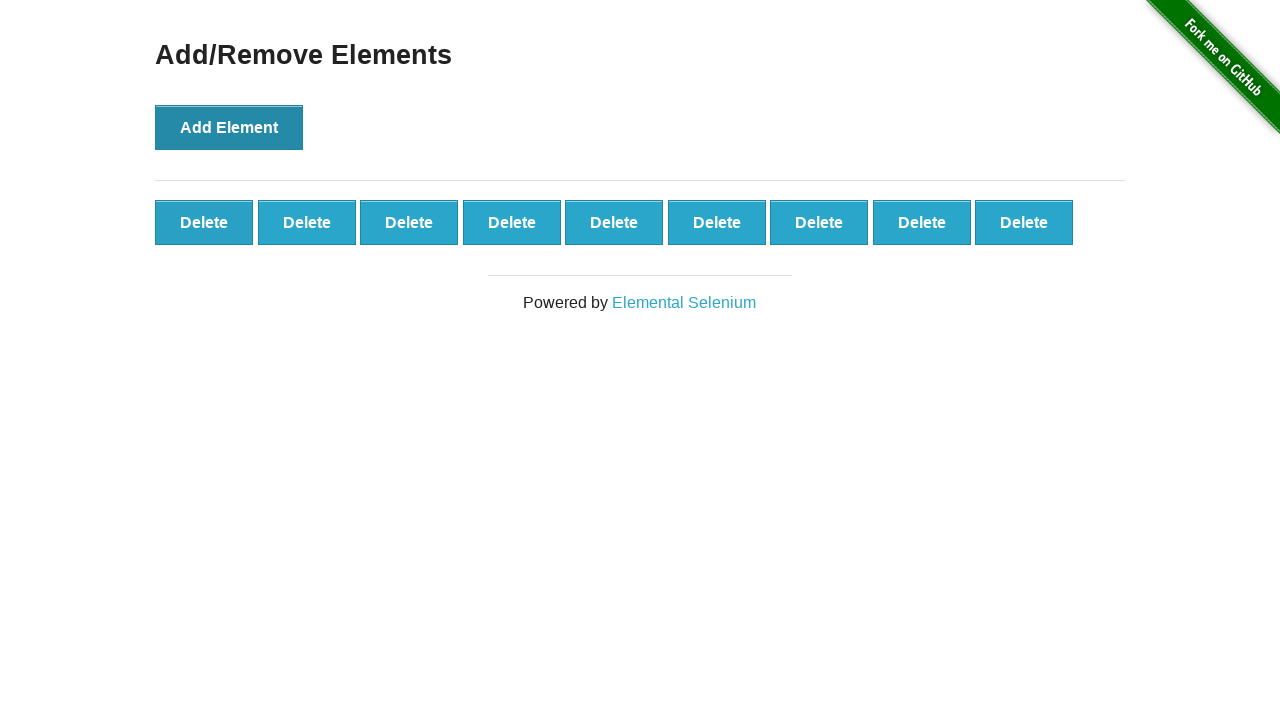

Clicked delete button on element (iteration 2/10) at (204, 222) on .added-manually
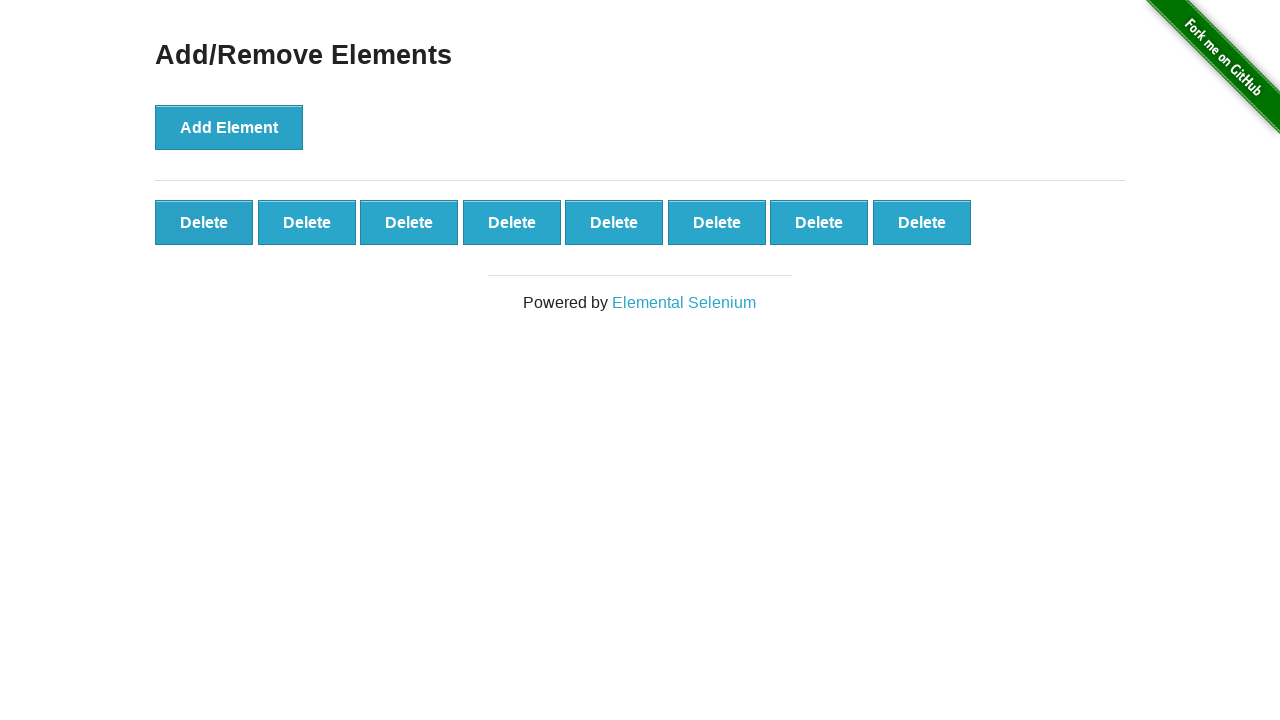

Clicked delete button on element (iteration 3/10) at (204, 222) on .added-manually
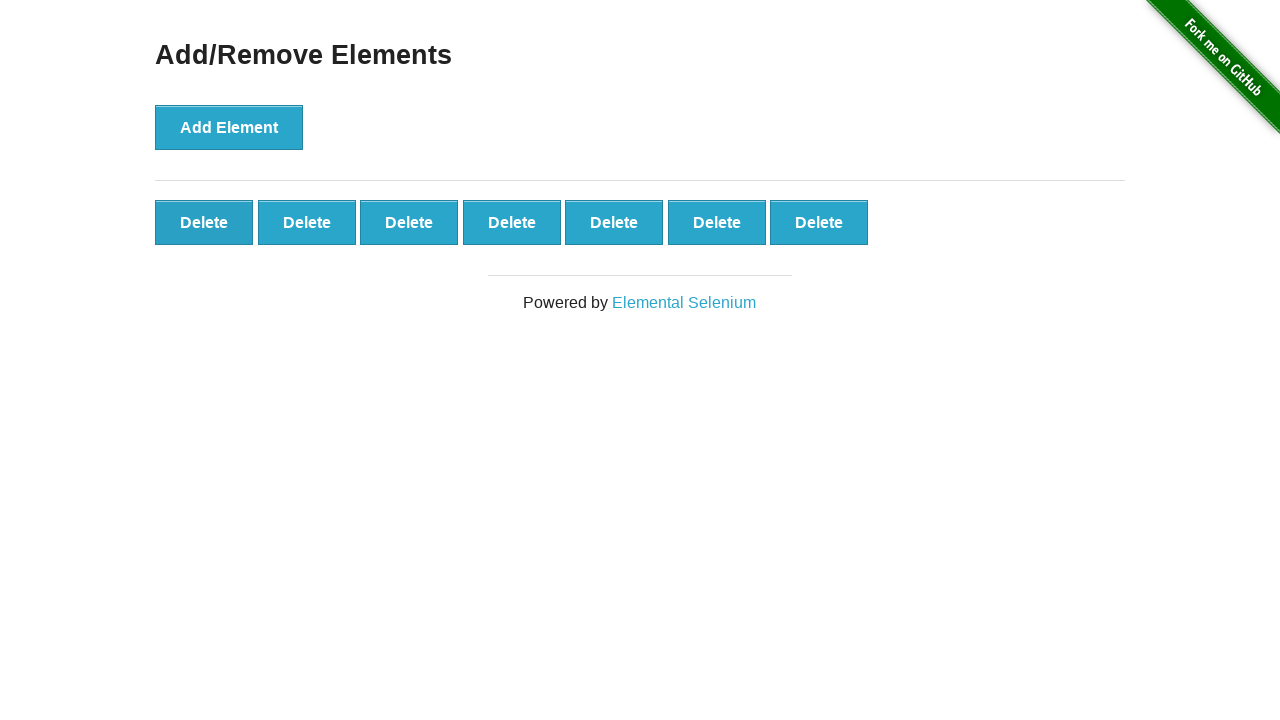

Clicked delete button on element (iteration 4/10) at (204, 222) on .added-manually
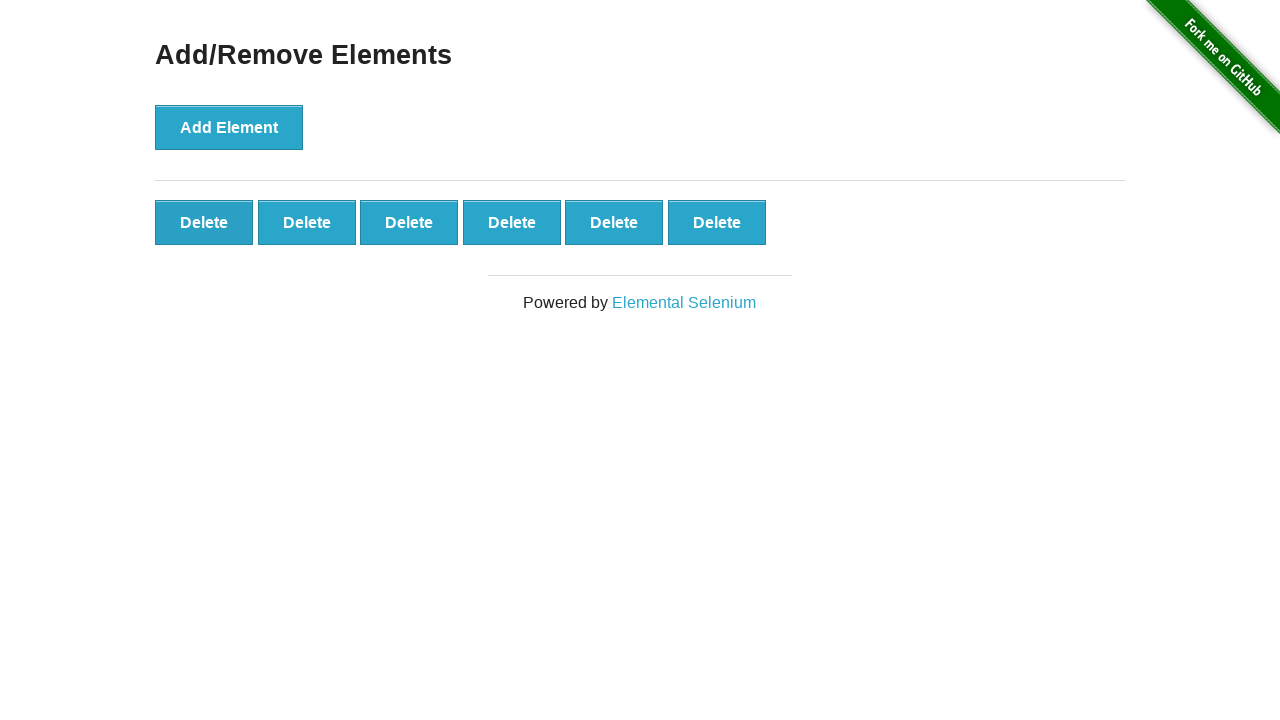

Clicked delete button on element (iteration 5/10) at (204, 222) on .added-manually
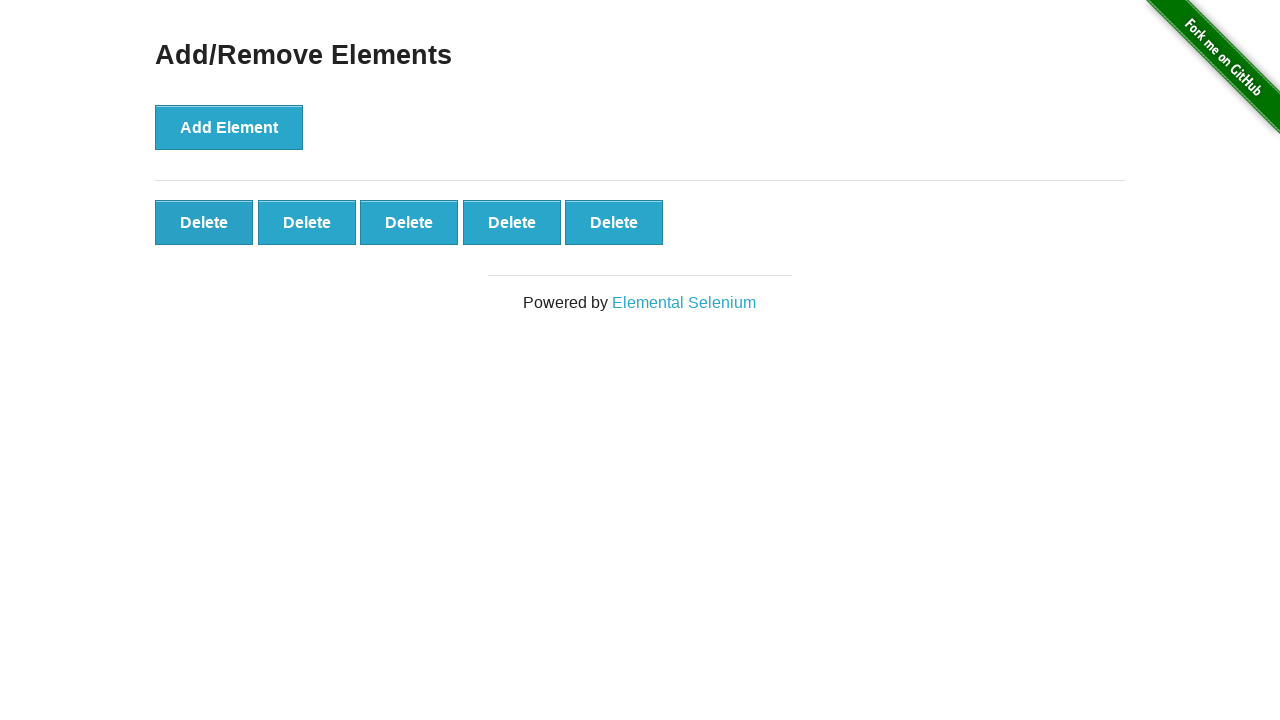

Clicked delete button on element (iteration 6/10) at (204, 222) on .added-manually
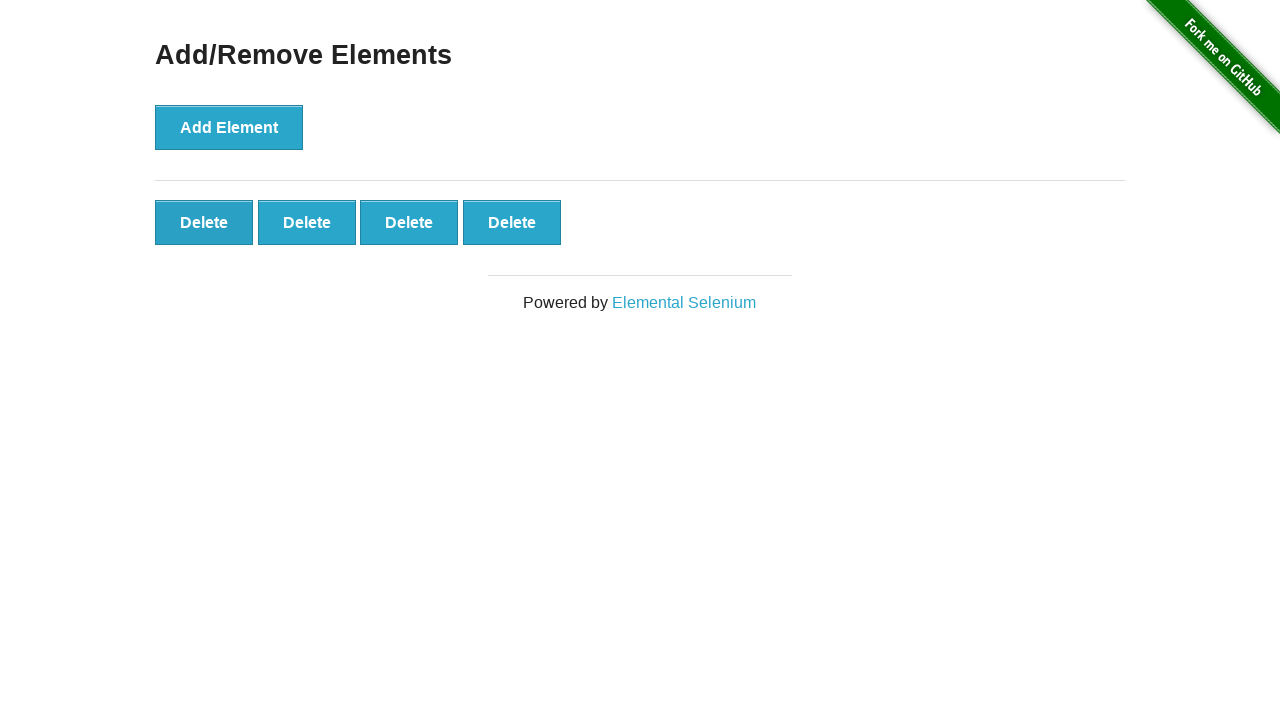

Clicked delete button on element (iteration 7/10) at (204, 222) on .added-manually
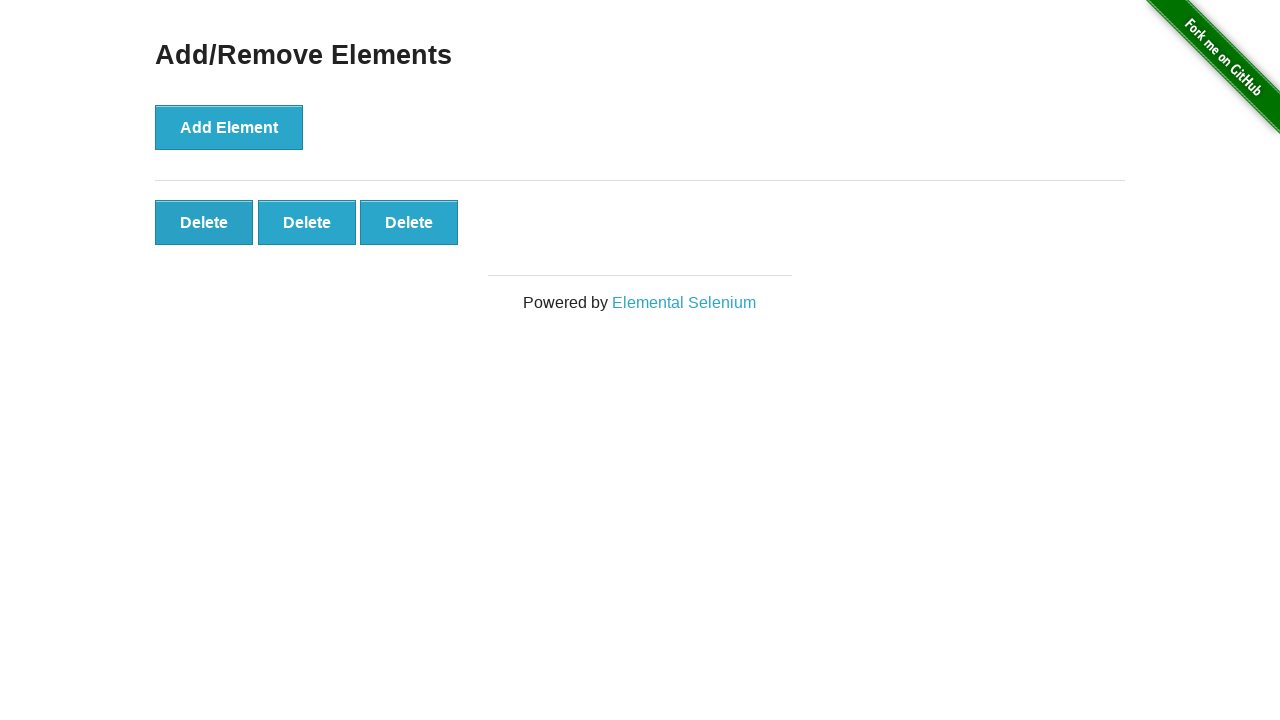

Clicked delete button on element (iteration 8/10) at (204, 222) on .added-manually
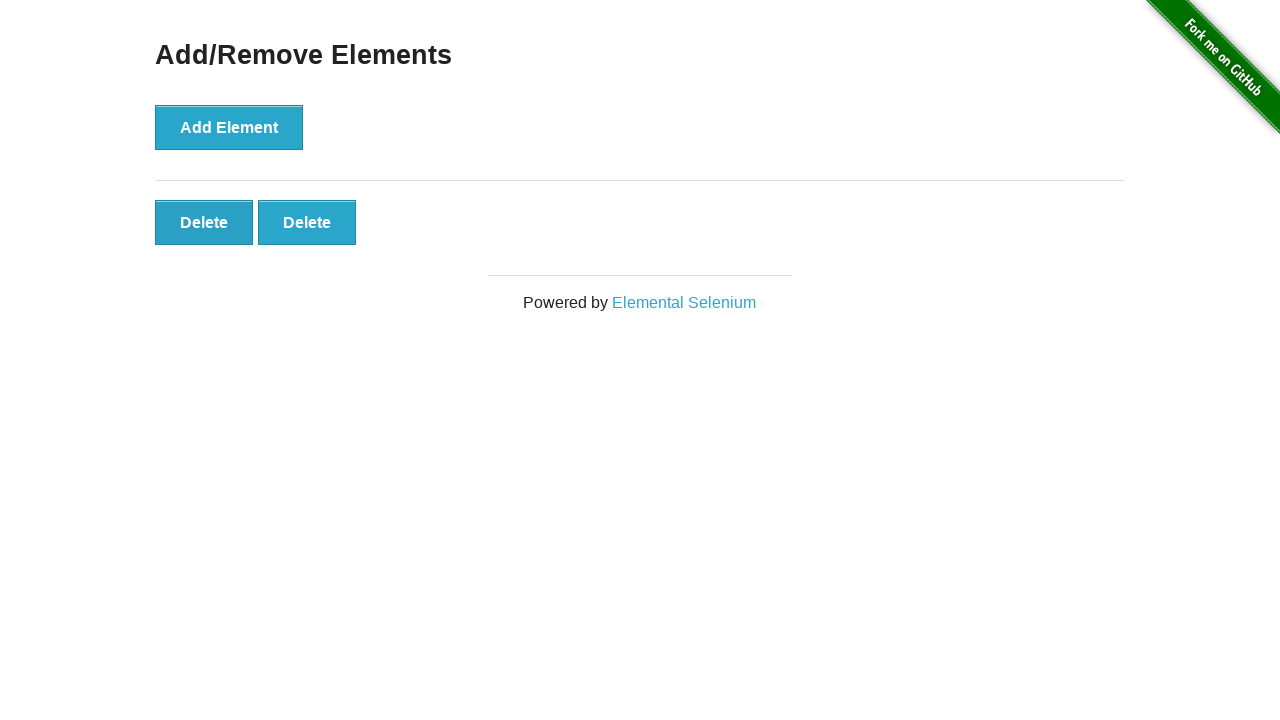

Clicked delete button on element (iteration 9/10) at (204, 222) on .added-manually
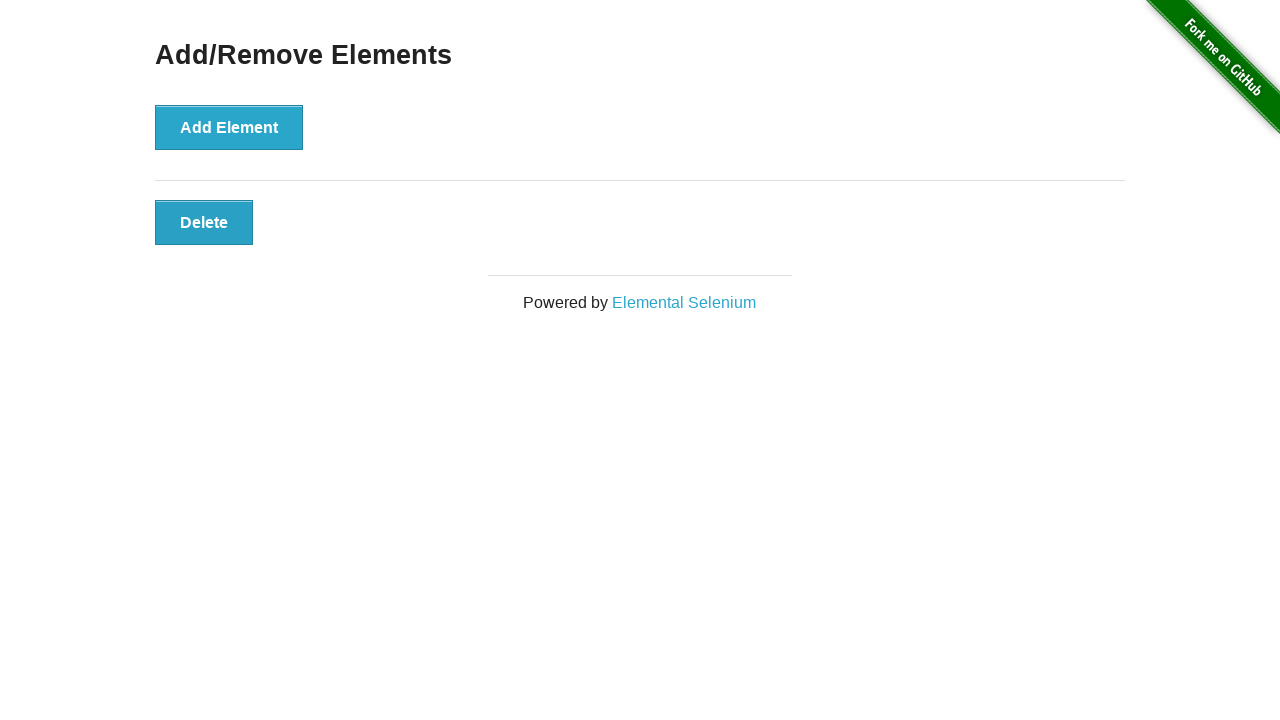

Clicked delete button on element (iteration 10/10) at (204, 222) on .added-manually
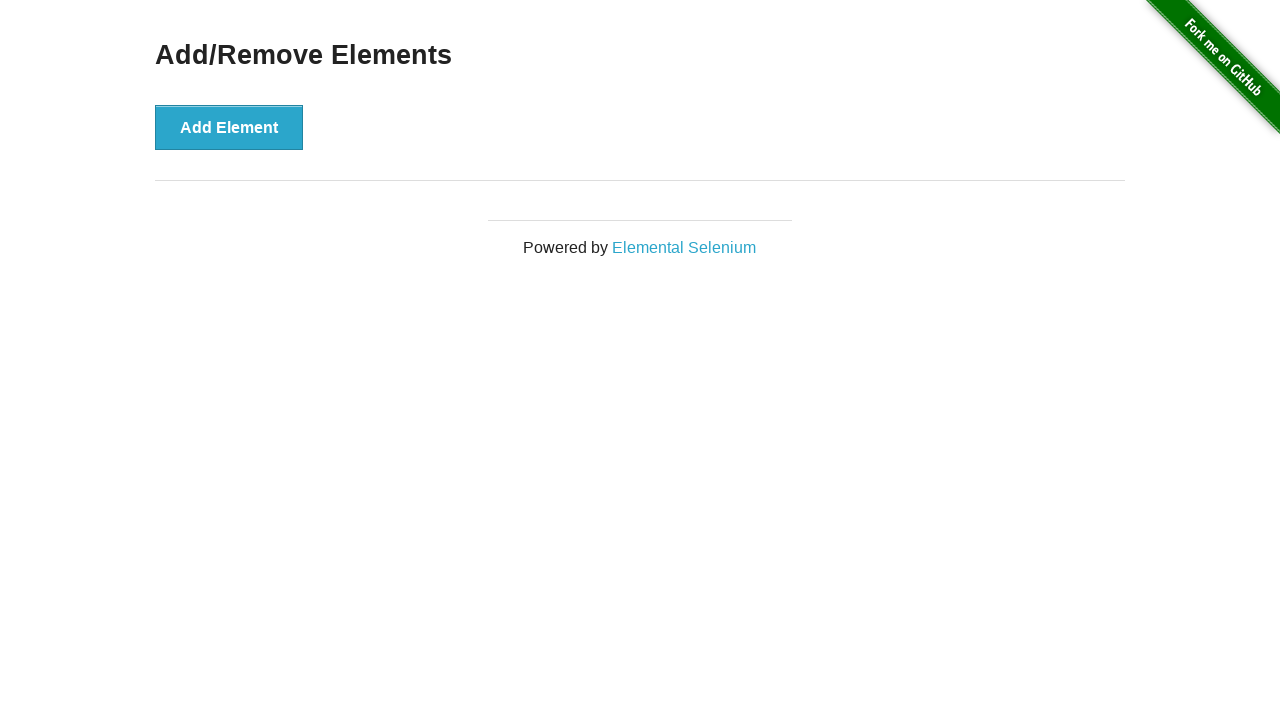

Verified that all elements were successfully deleted
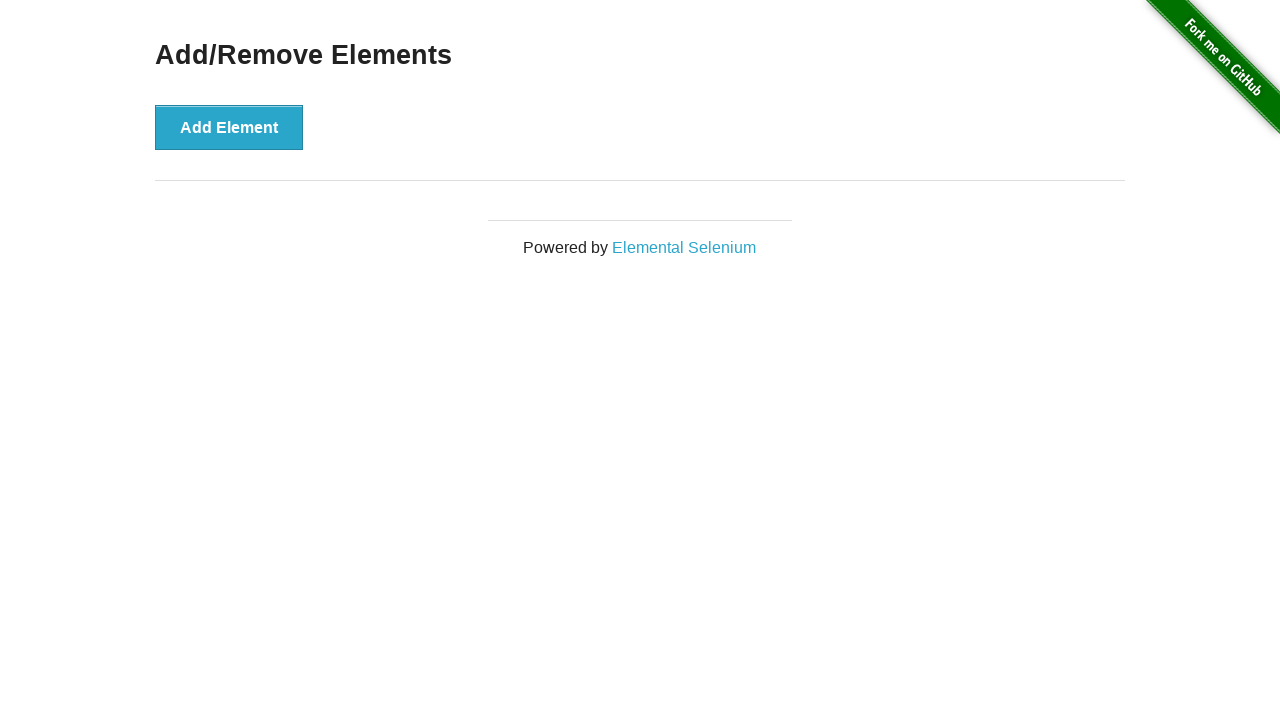

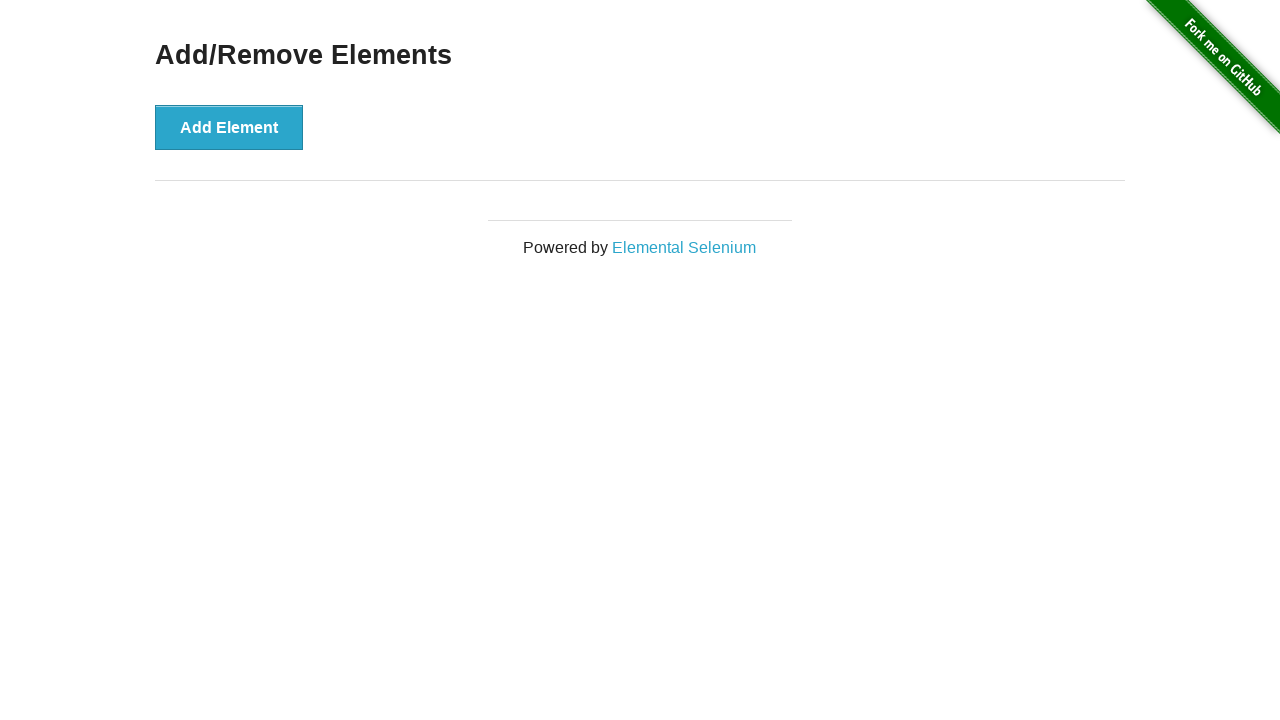